Tests drag and drop functionality by dragging element A onto element B and verifying the order changes.

Starting URL: https://the-internet.herokuapp.com/

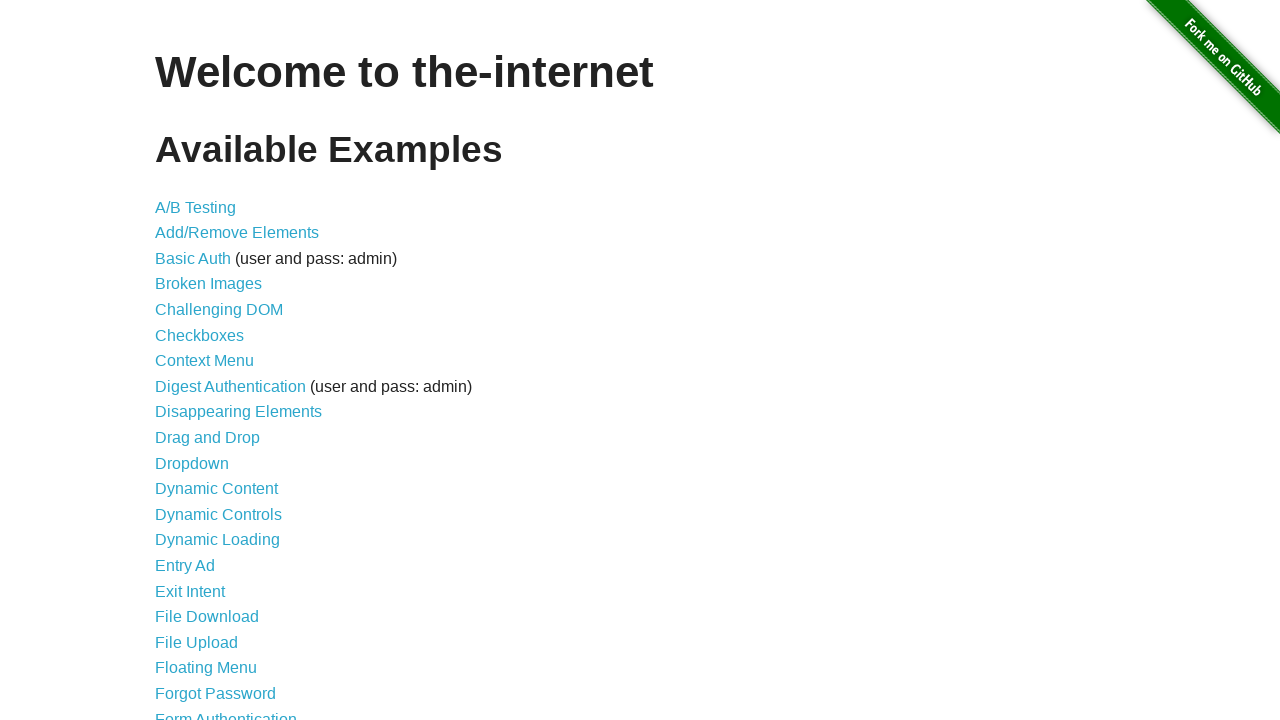

Navigated to the-internet.herokuapp.com homepage
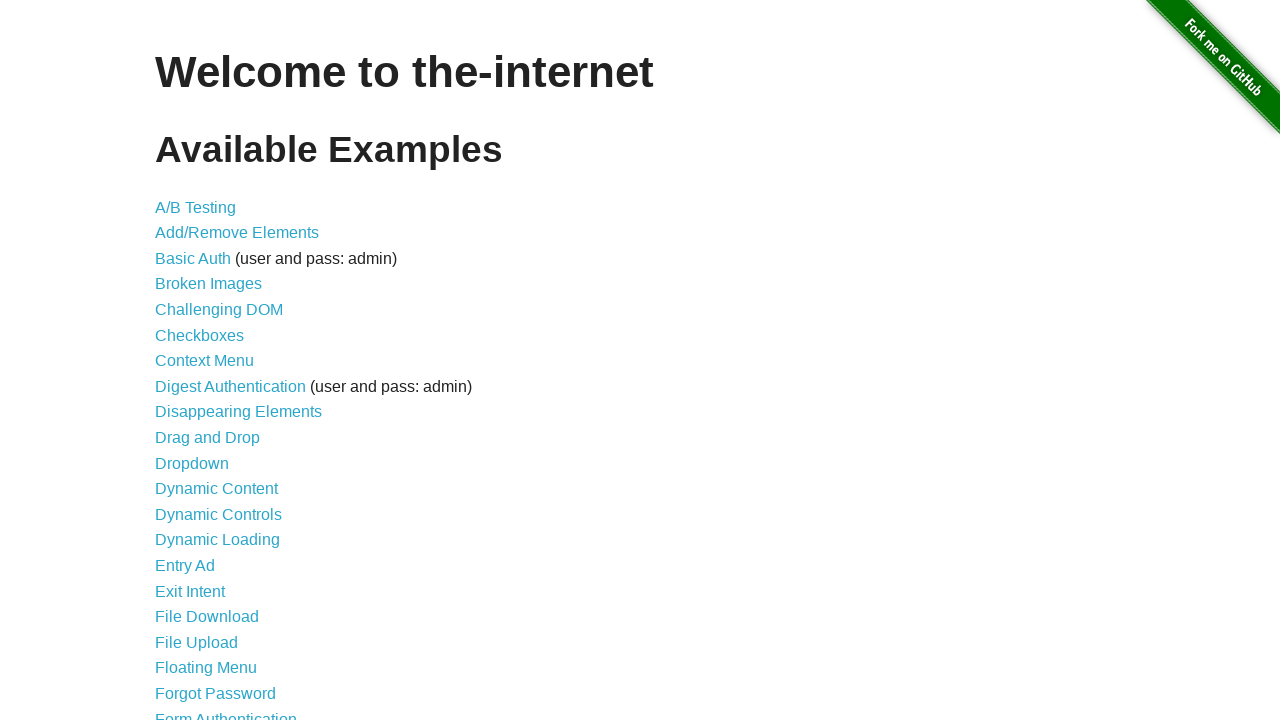

Clicked on Drag and Drop link at (208, 438) on a[href='/drag_and_drop']
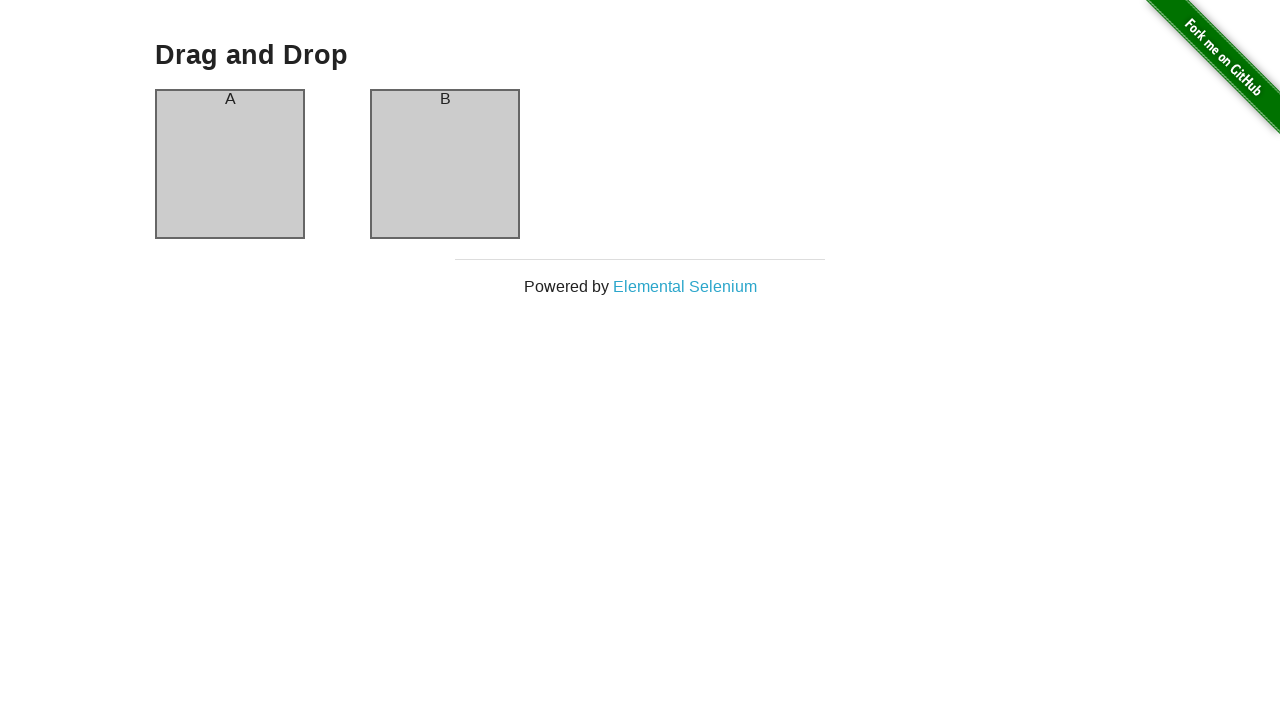

Drag and drop elements loaded - column A selector found
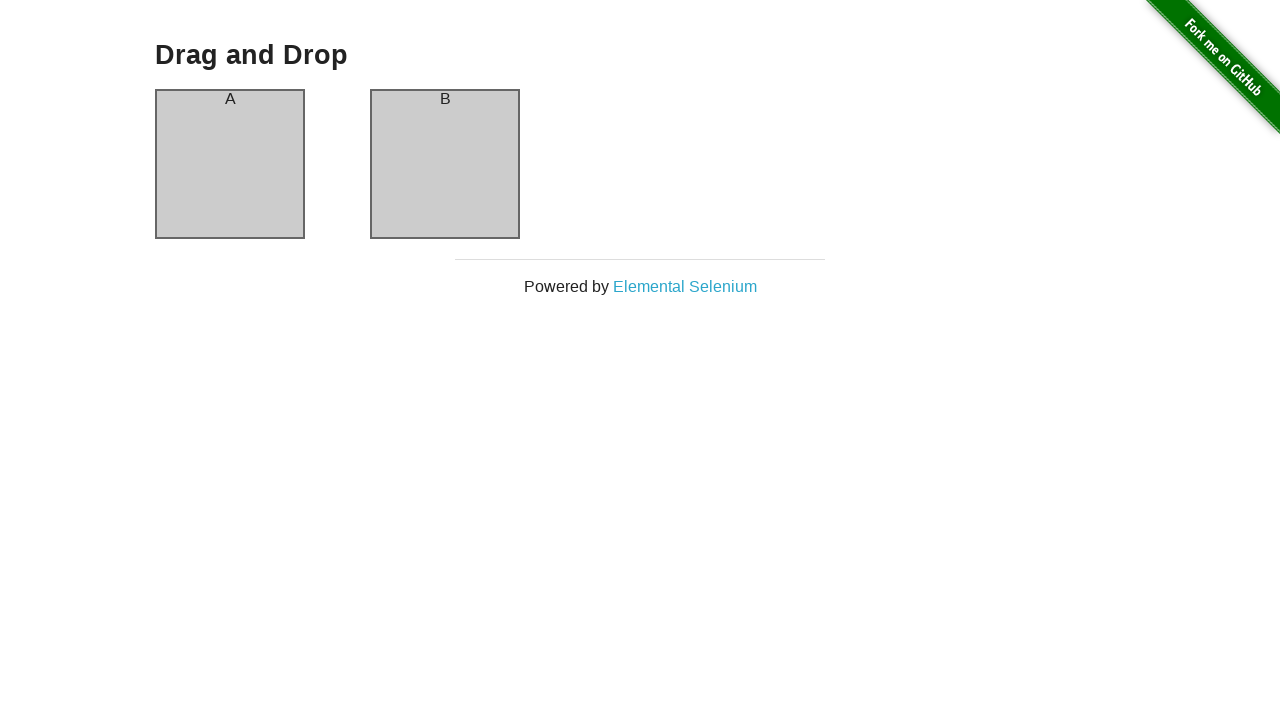

Dragged element A onto element B at (445, 164)
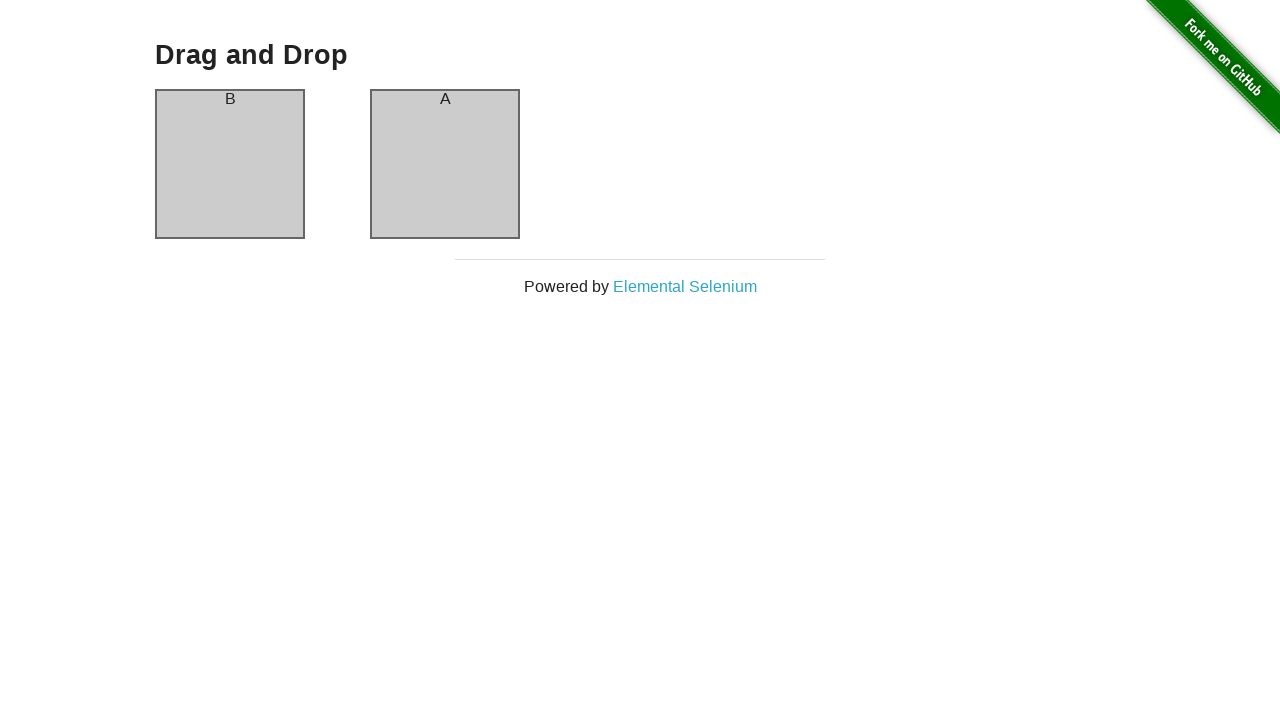

Waited 500ms for DOM update after drag and drop
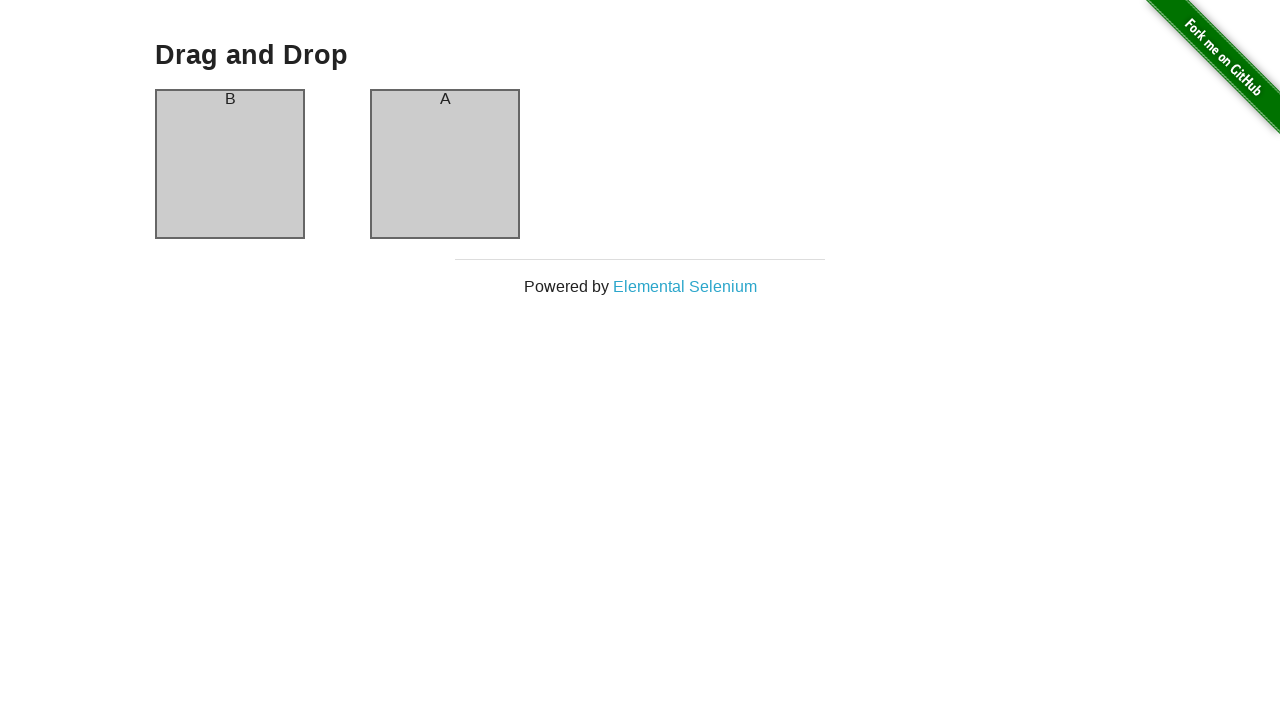

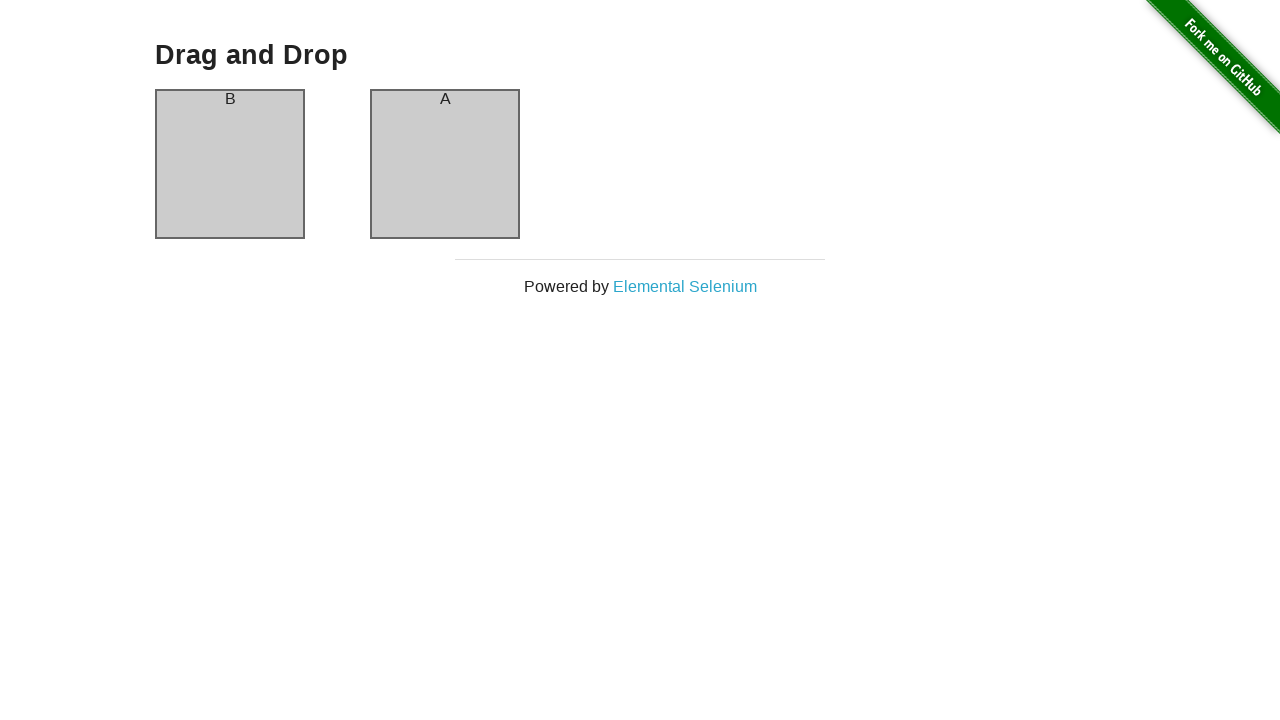